Navigates to the Senate financial disclosure search page, accepts the user agreement, selects report types (Periodic Transactions) and filer types (Senator, Candidate, Former Senator), and performs a search.

Starting URL: https://efdsearch.senate.gov/search/home/

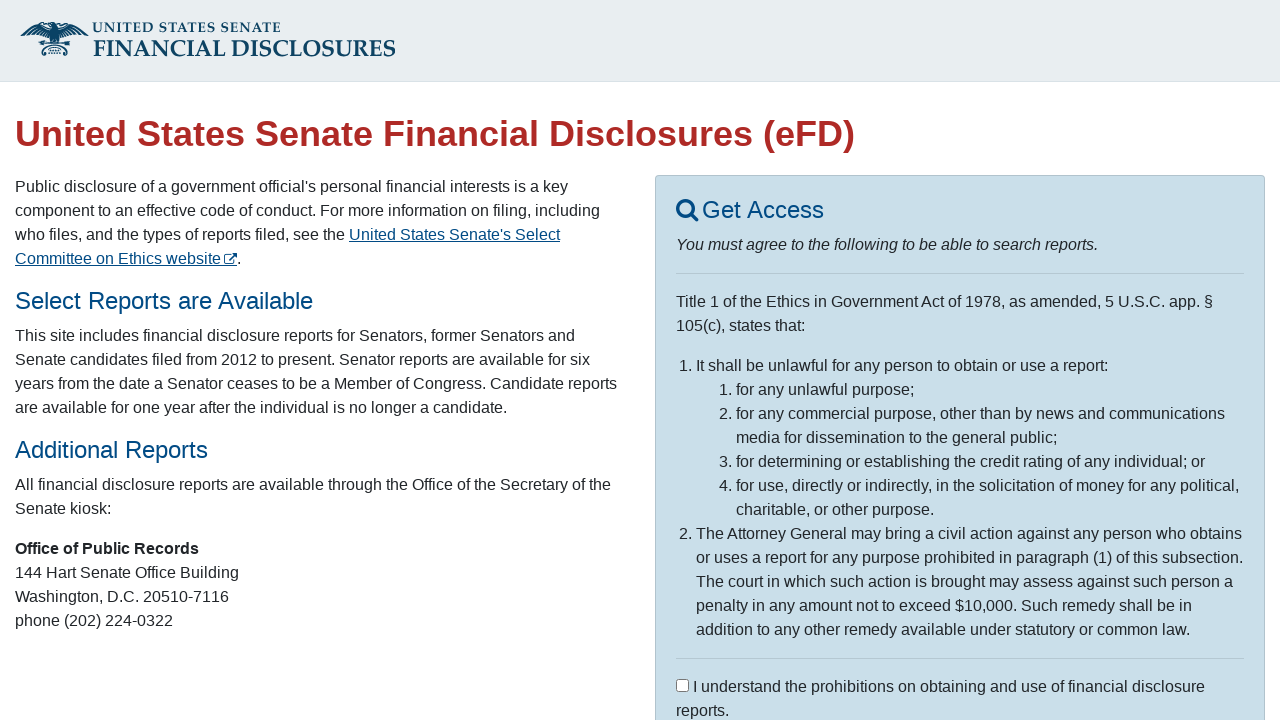

Accepted user agreement by checking the checkbox at (682, 685) on input#agree_statement[type="checkbox"]
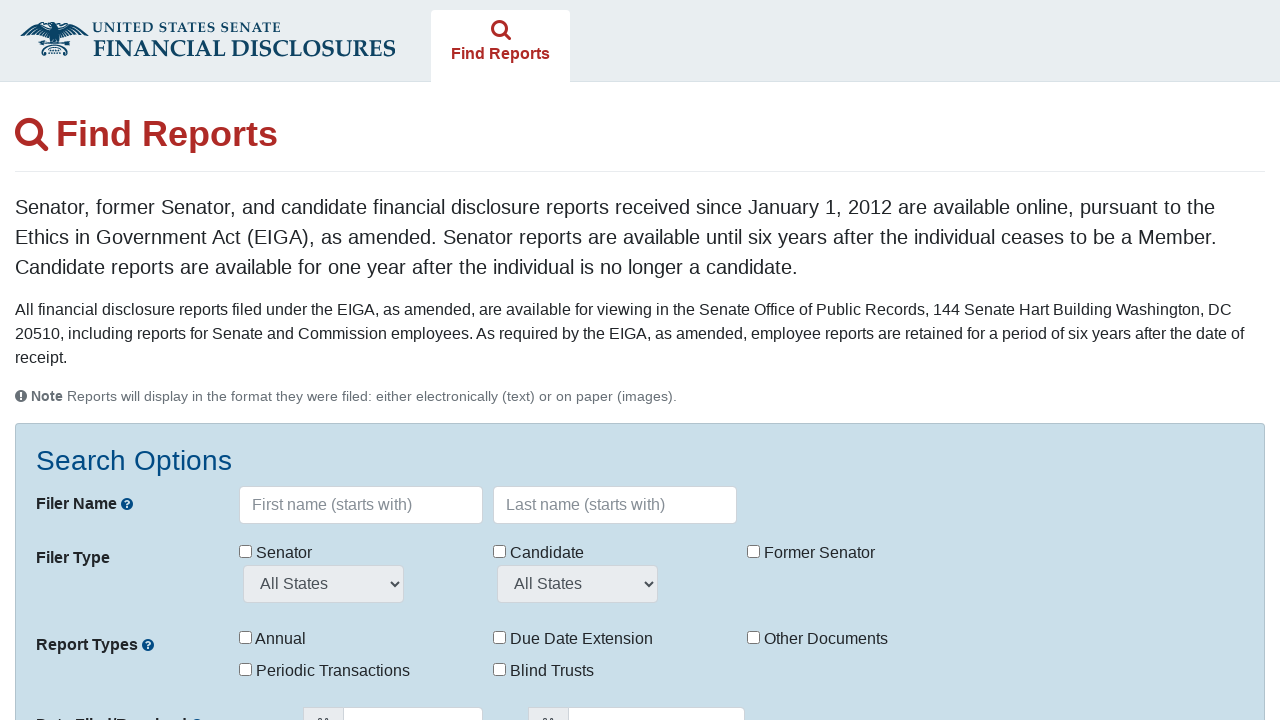

Selected 'Periodic Transactions' report type at (324, 671) on label:text-is("Periodic Transactions")
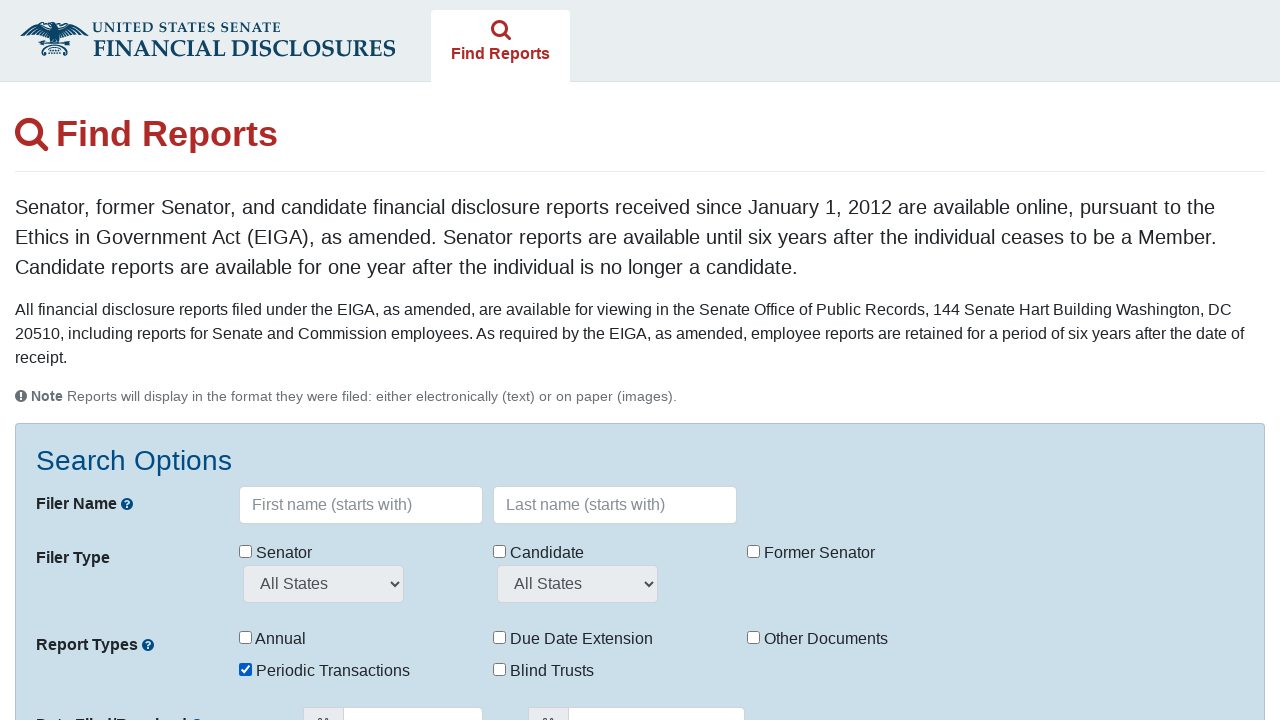

Selected 'Senator' filer type at (276, 553) on label:text-is("Senator")
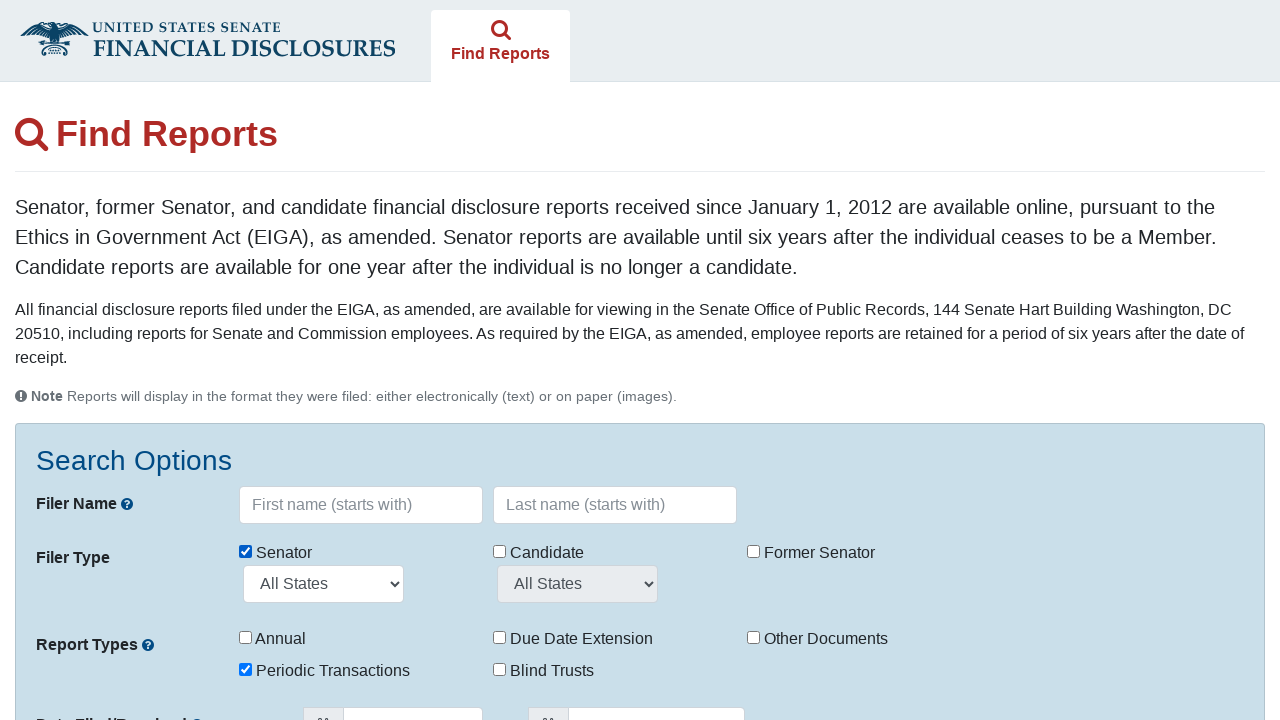

Selected 'Candidate' filer type at (538, 553) on label:text-is("Candidate")
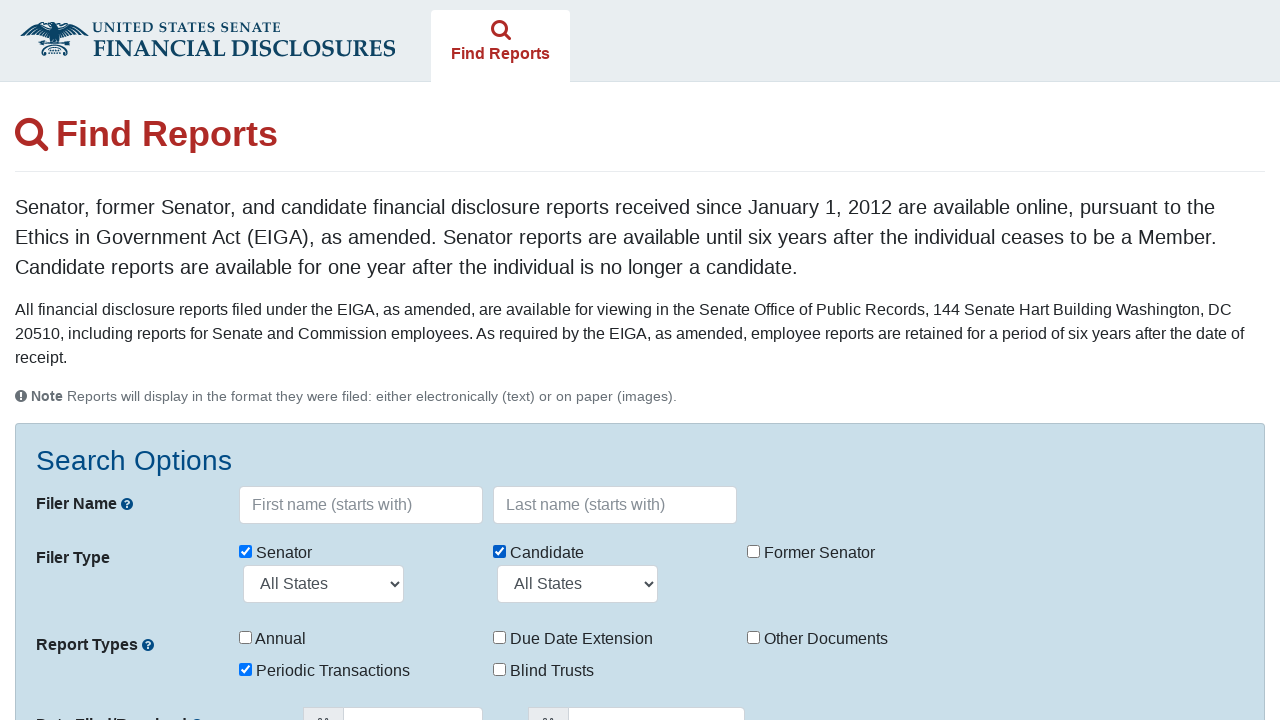

Selected 'Former Senator' filer type at (810, 553) on label:text-is("Former Senator")
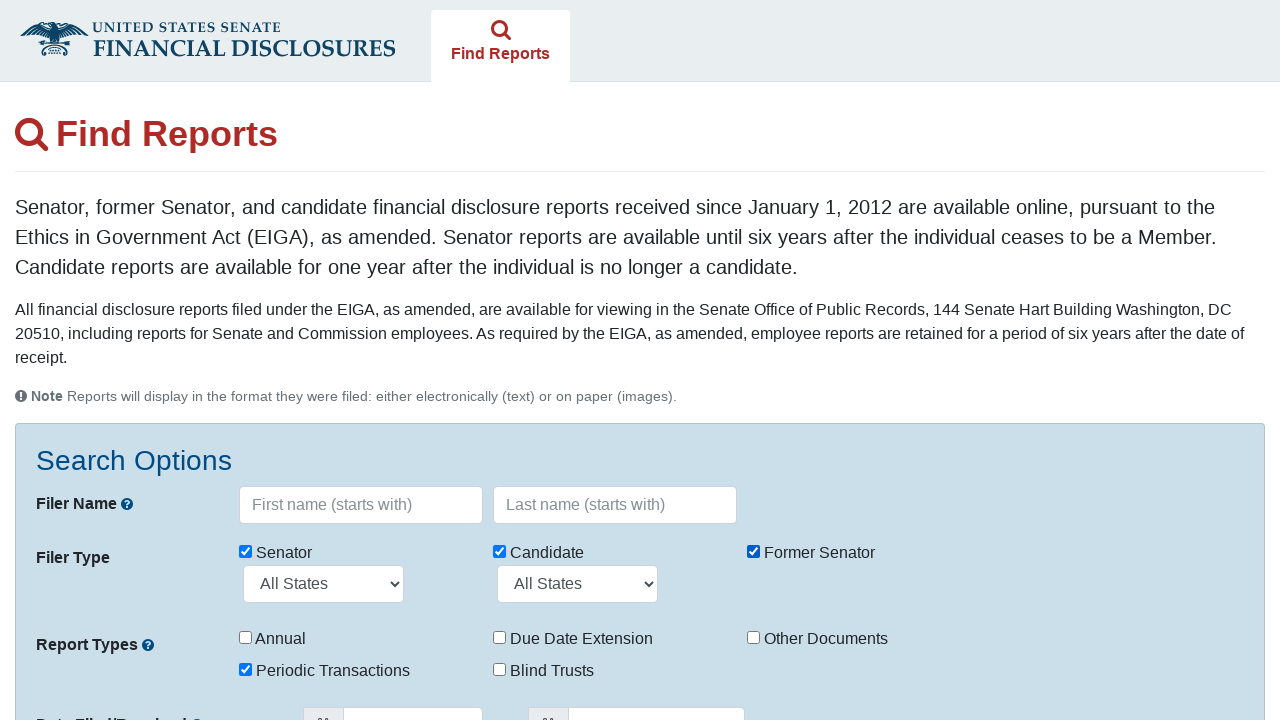

Clicked 'Search Reports' button to perform search at (114, 482) on button:text-is("Search Reports")
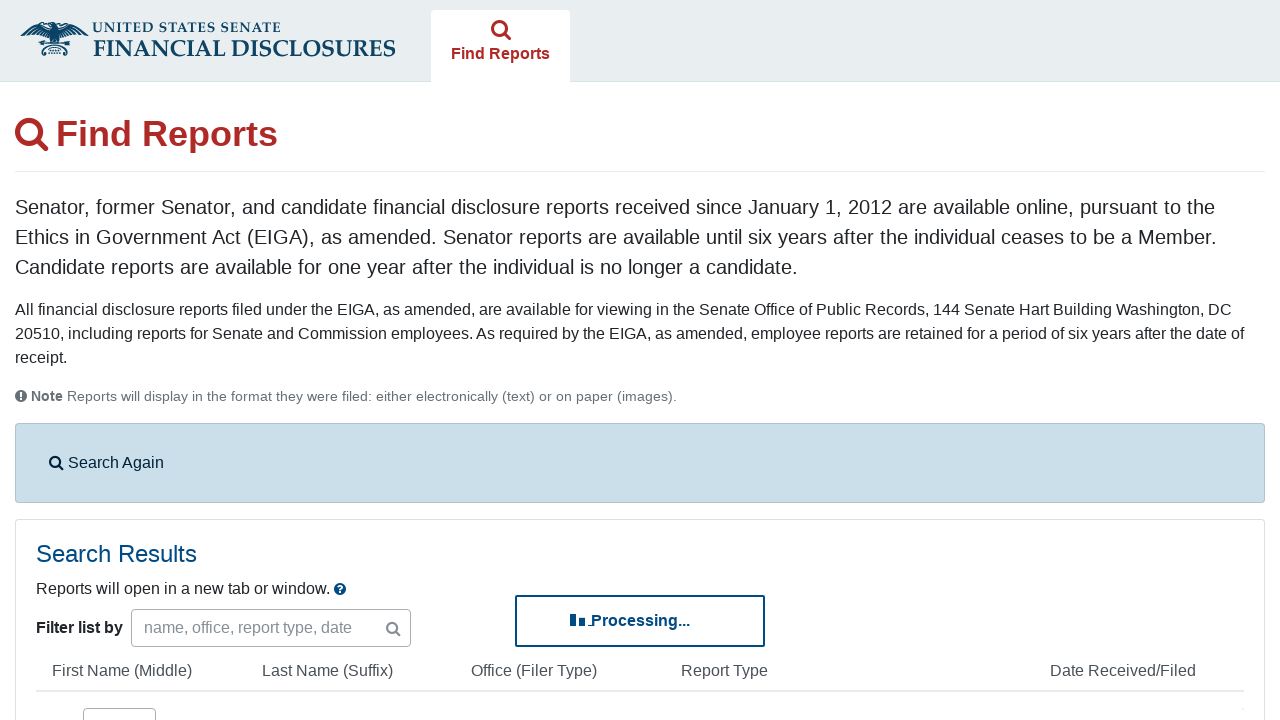

Waited 1 second for search results to load
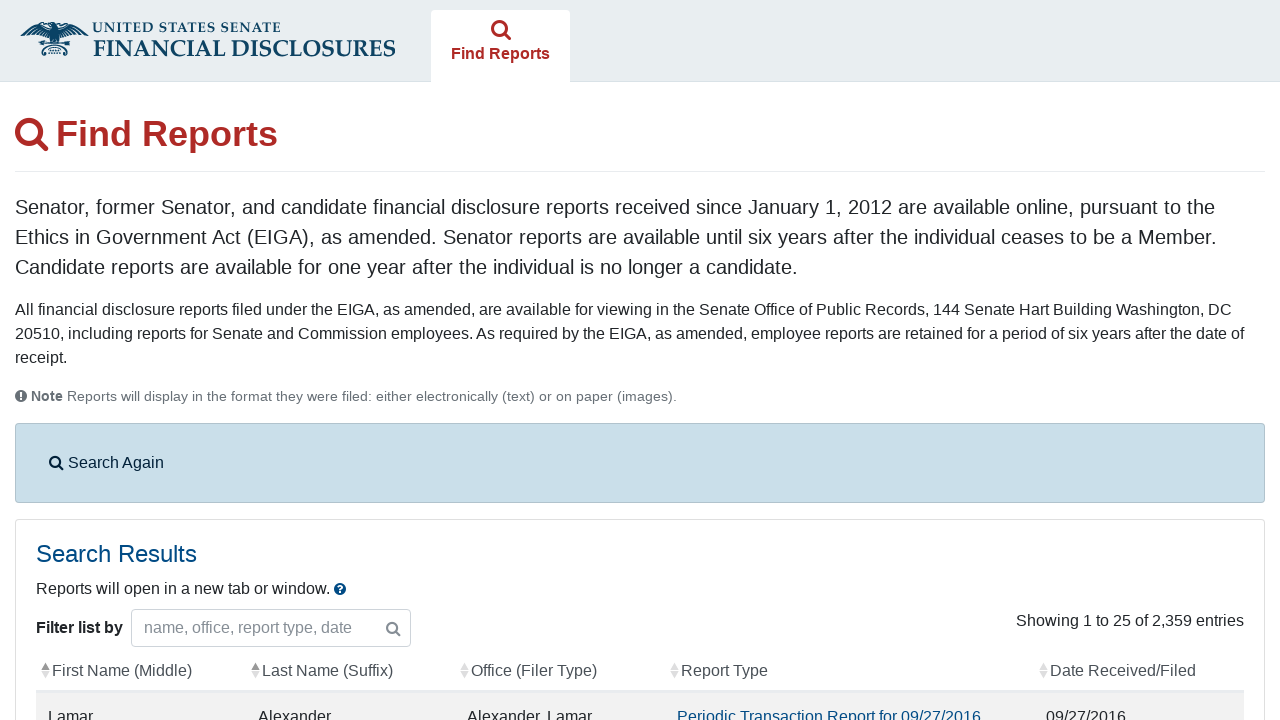

Results table loaded successfully
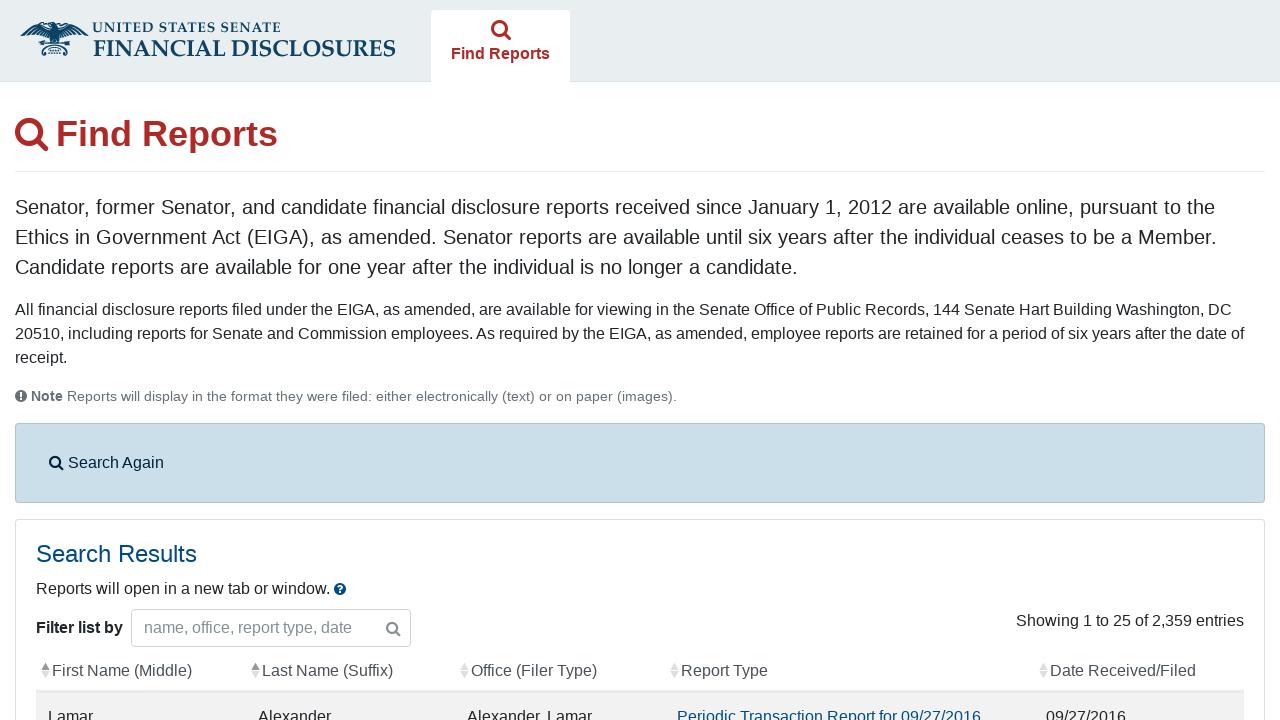

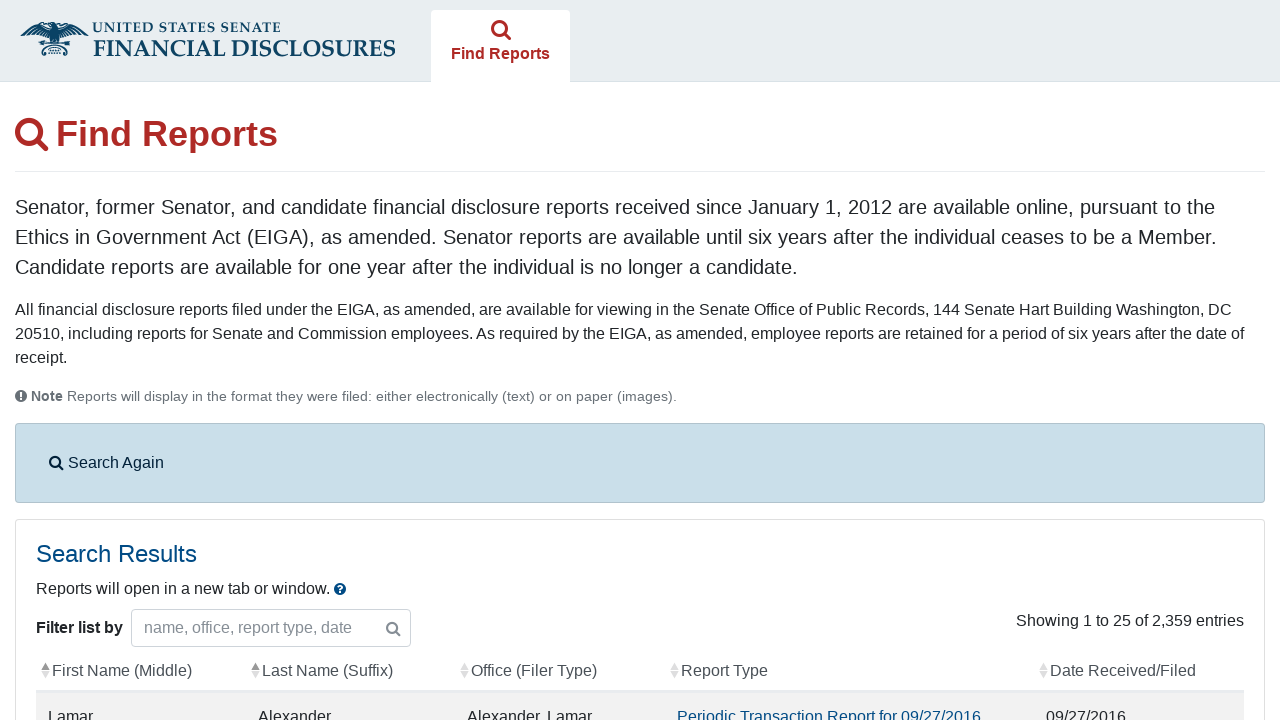